Navigates to Python.org and verifies that upcoming events information is displayed on the homepage

Starting URL: https://www.python.org/

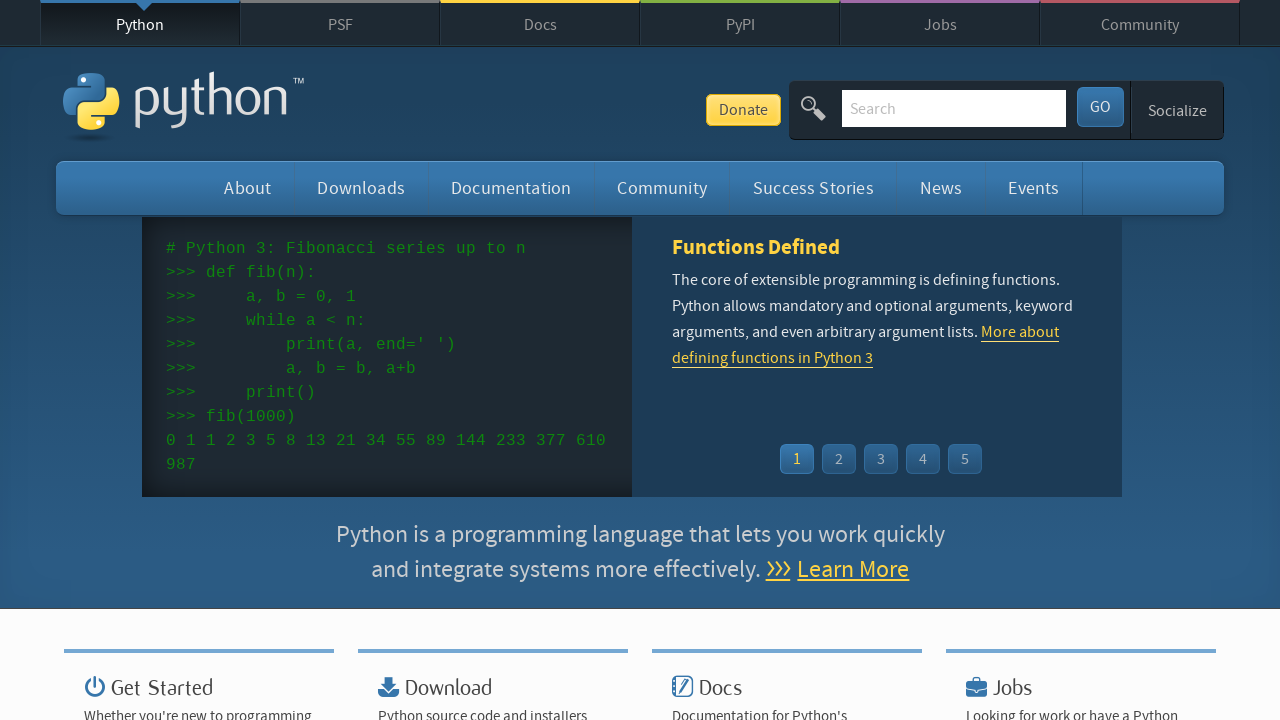

Navigated to Python.org homepage
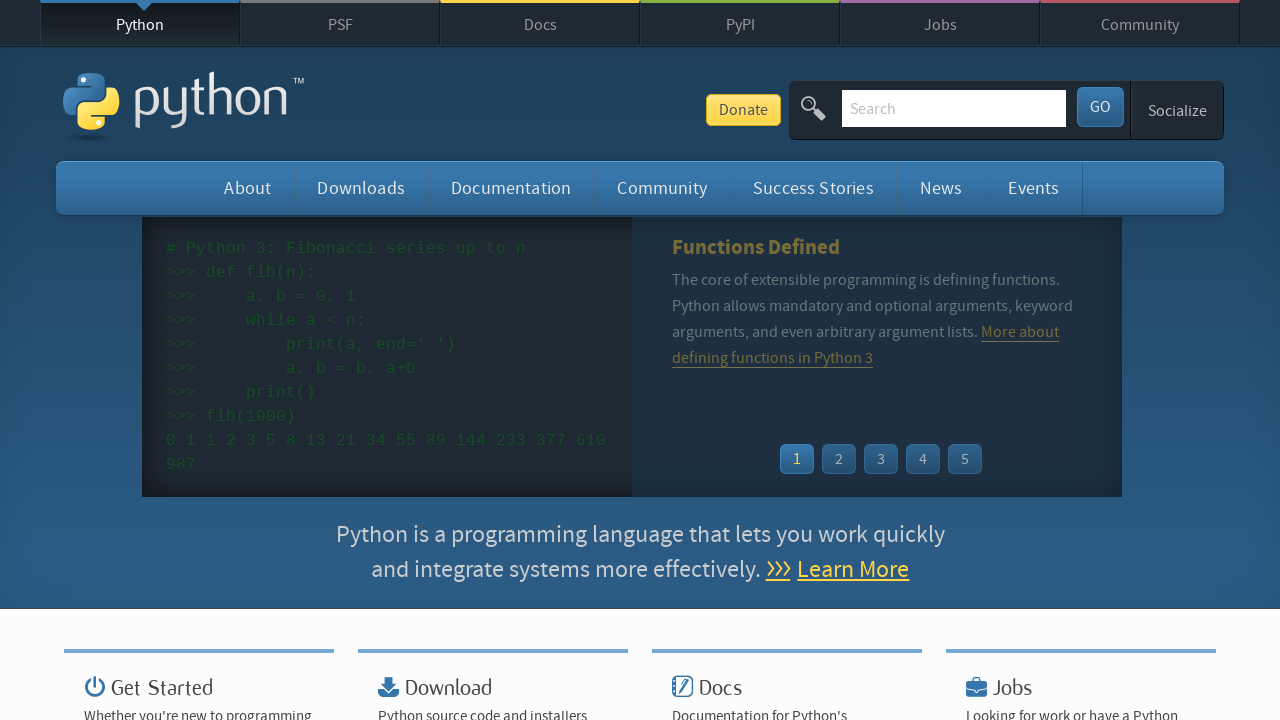

Upcoming events section loaded
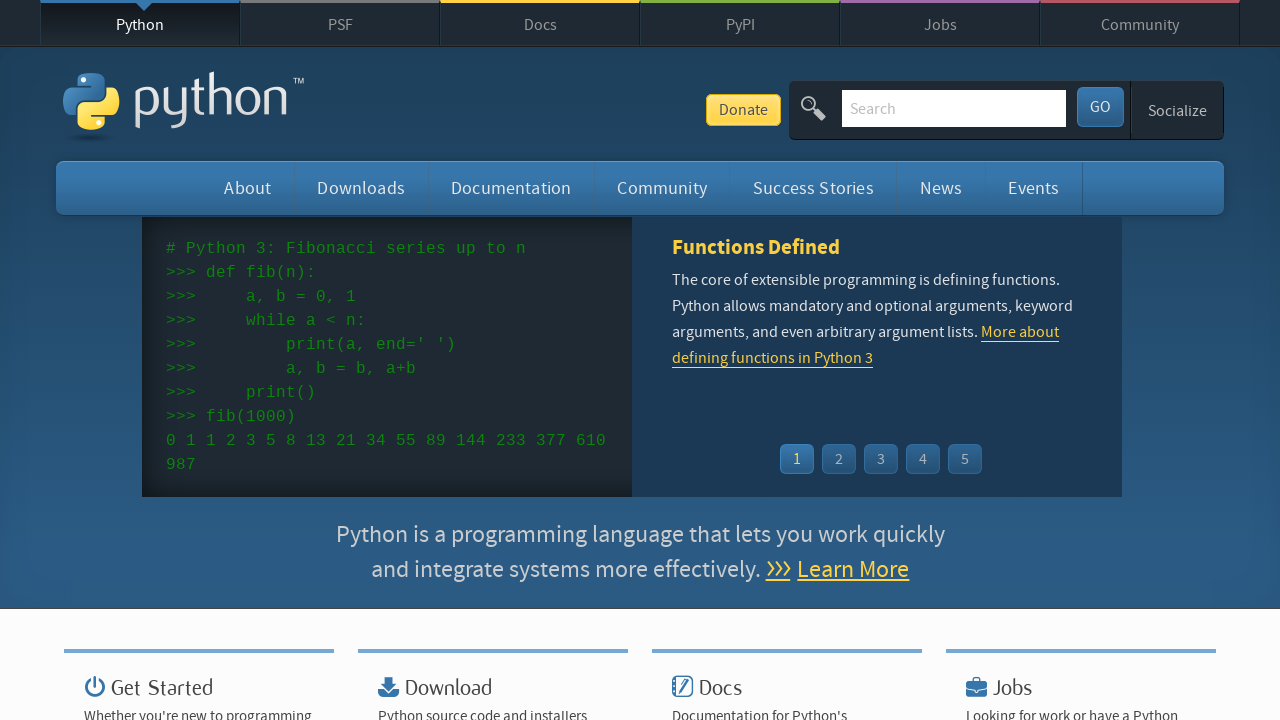

Located event time elements
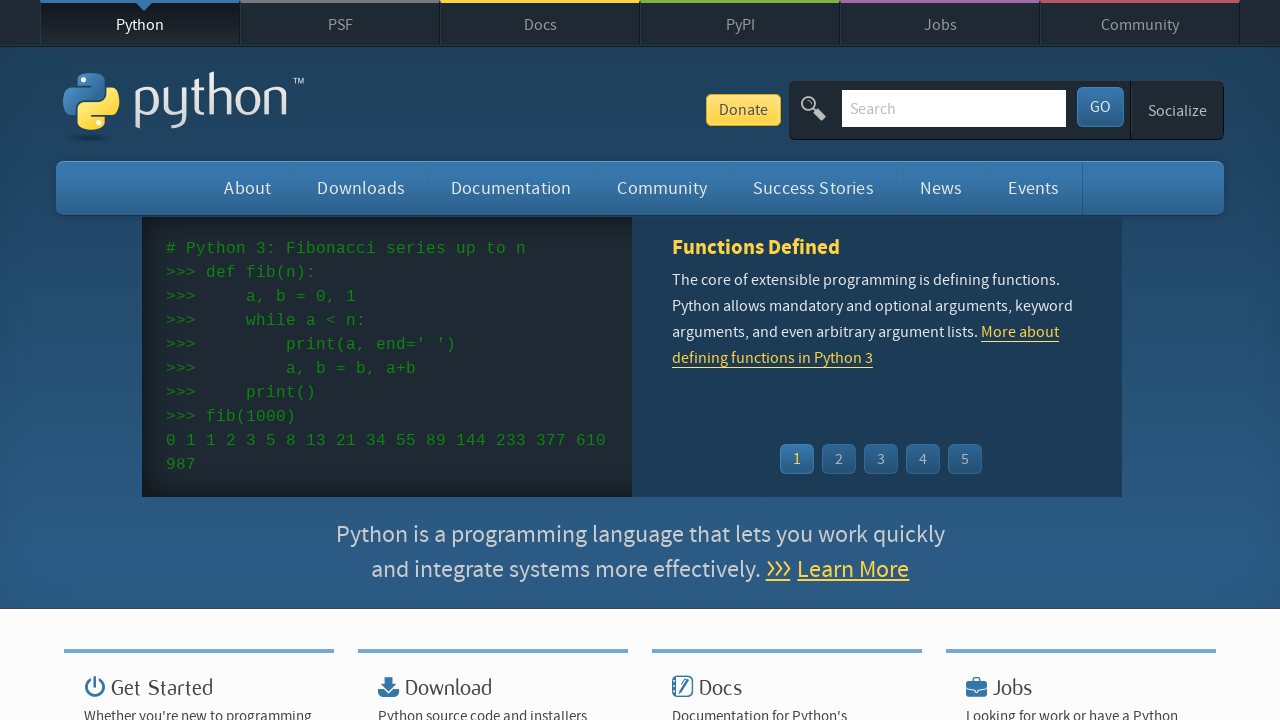

Verified that upcoming event times are present
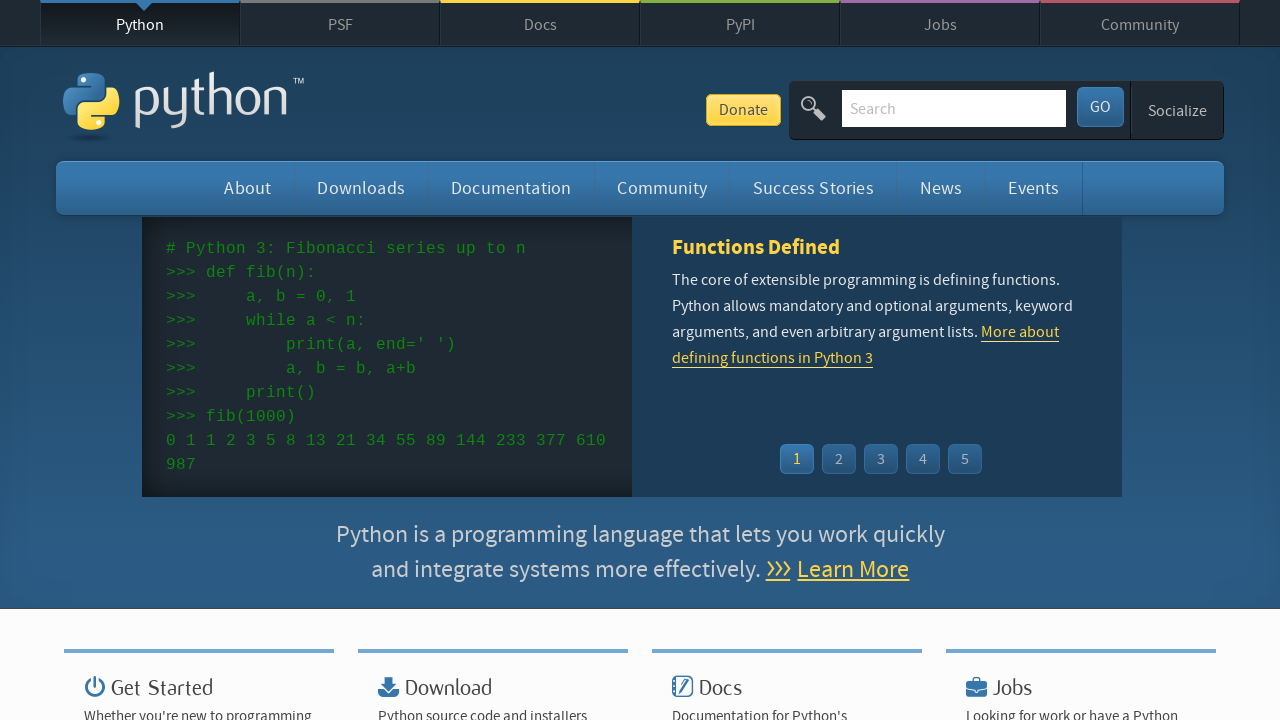

Located event name elements
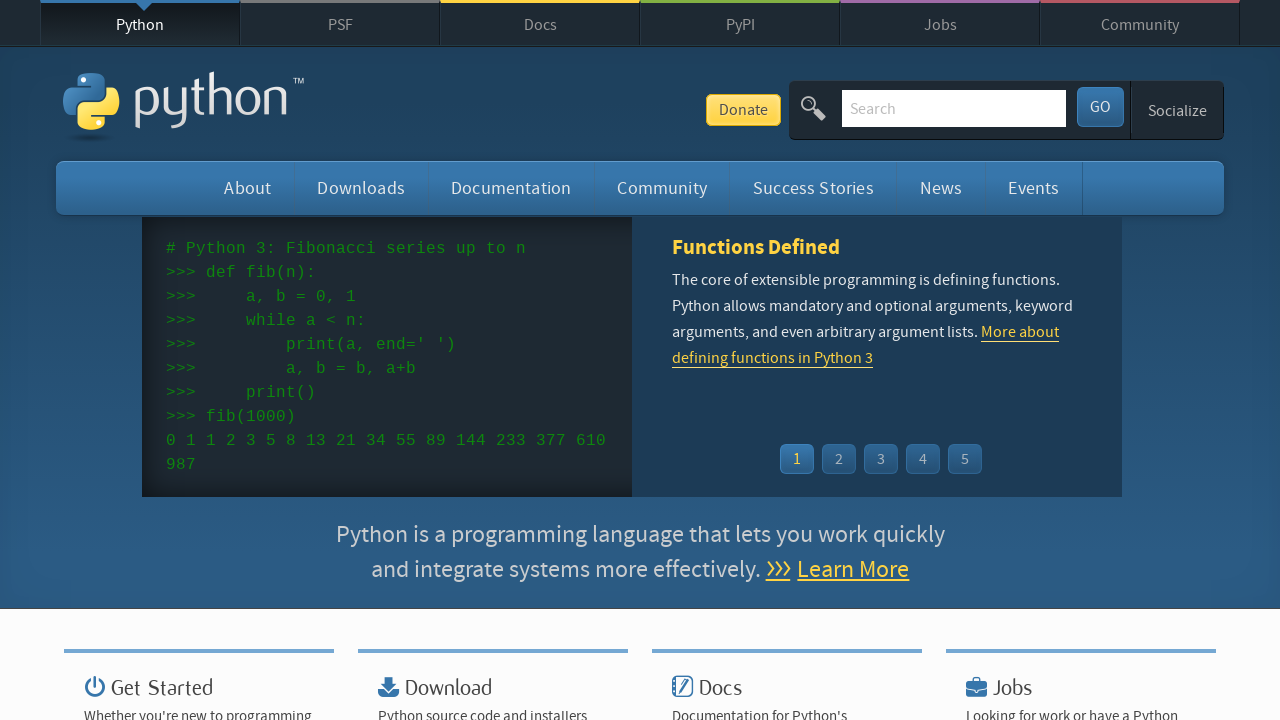

Verified that upcoming event names are present
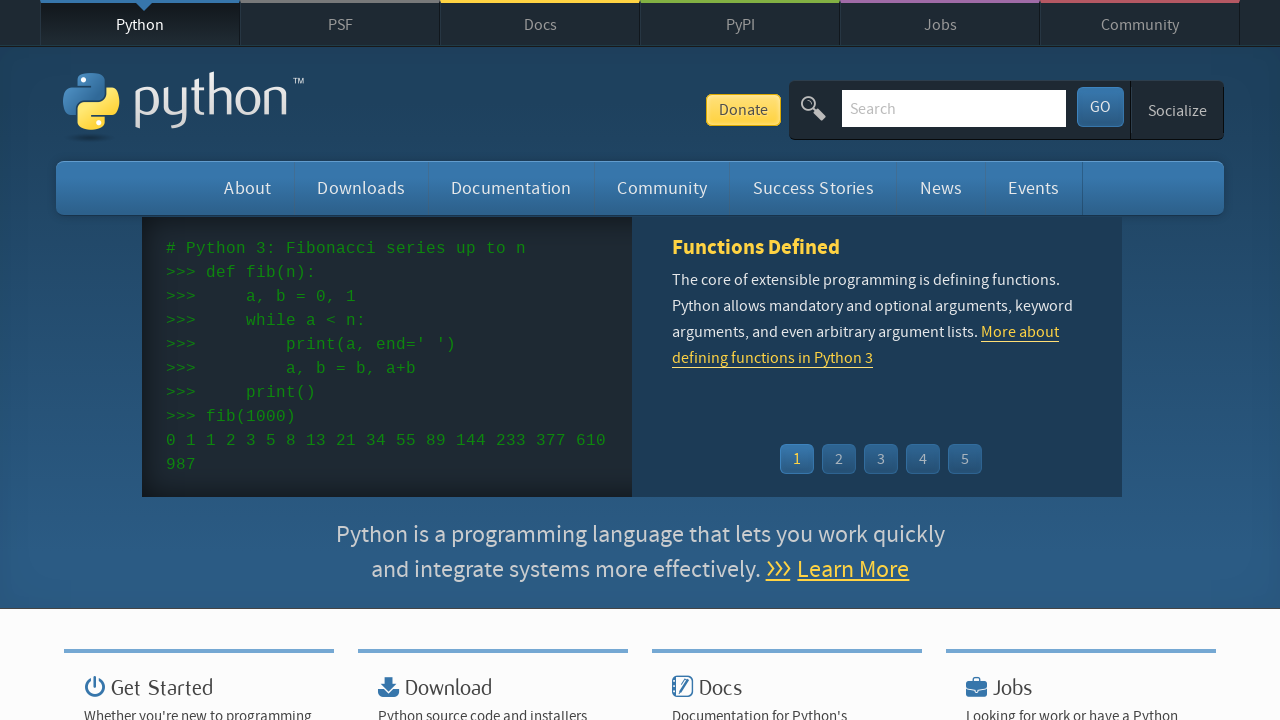

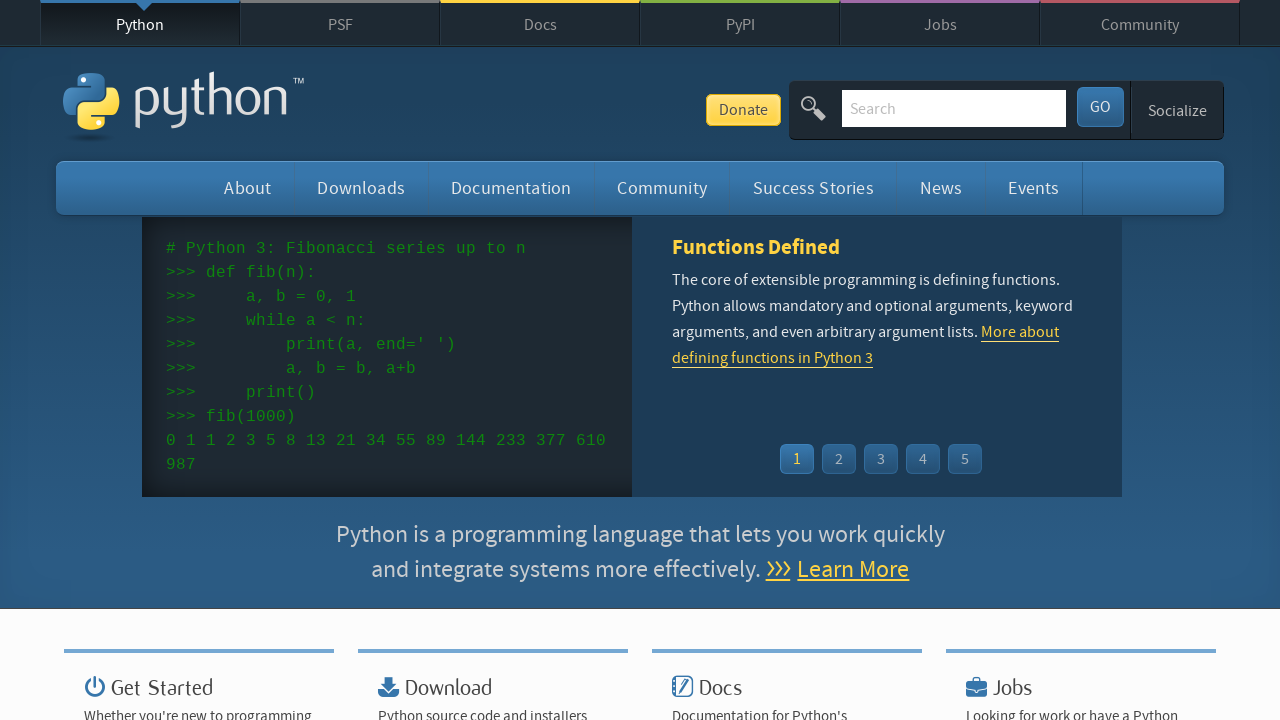